Navigates to a page, clicks a link with specific text "224592", then fills out a form with first name, last name, city, and country fields before submitting.

Starting URL: http://suninjuly.github.io/find_link_text

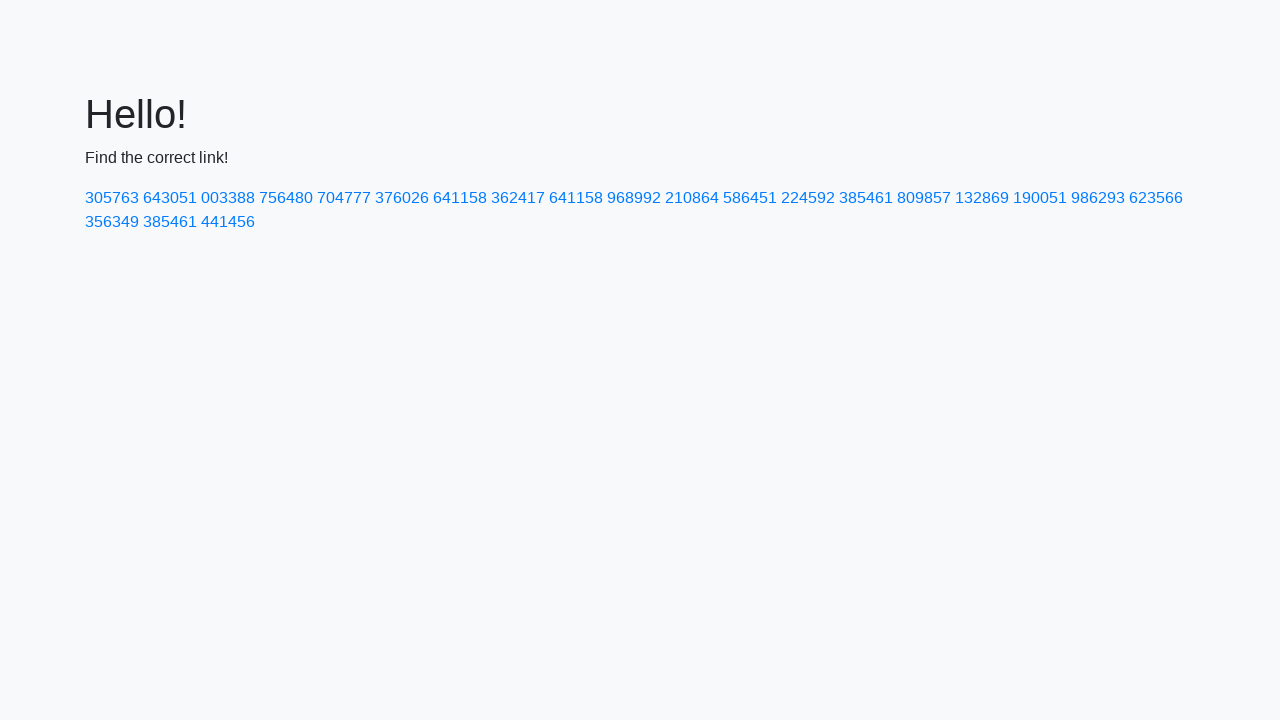

Navigated to find_link_text page
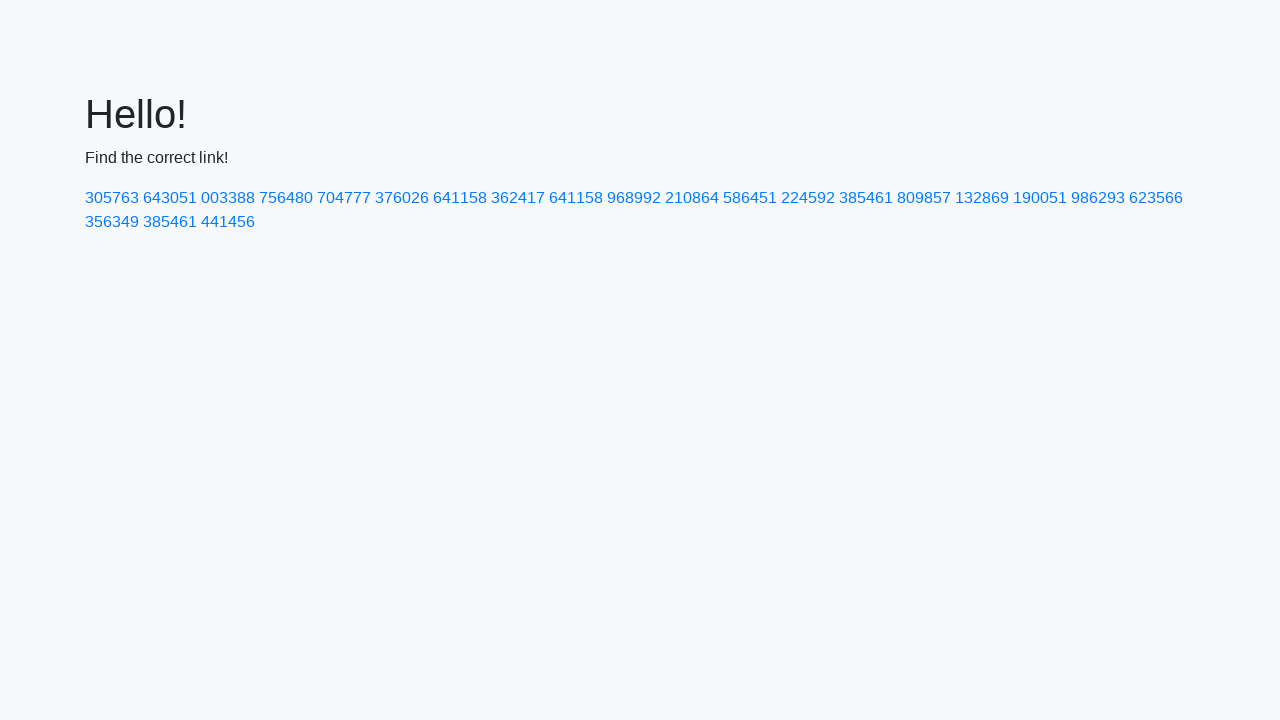

Clicked link with text '224592' at (808, 198) on text=224592
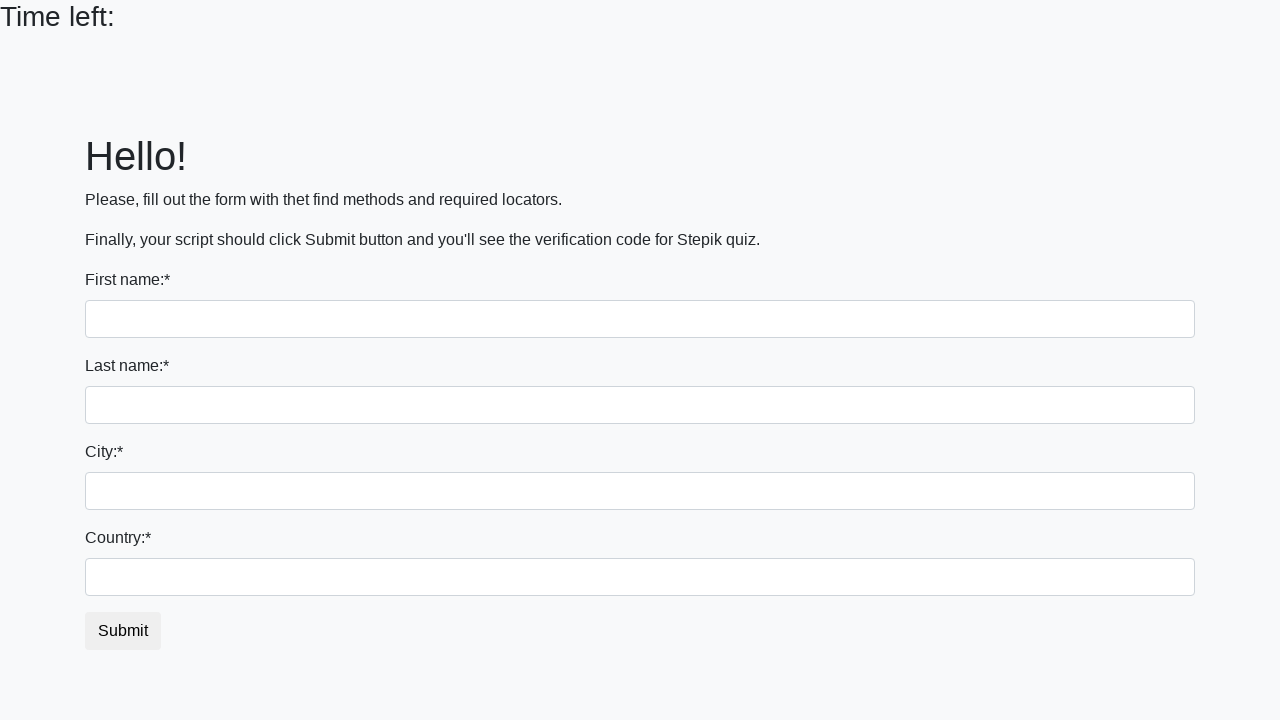

Filled first name field with 'Ivan' on input
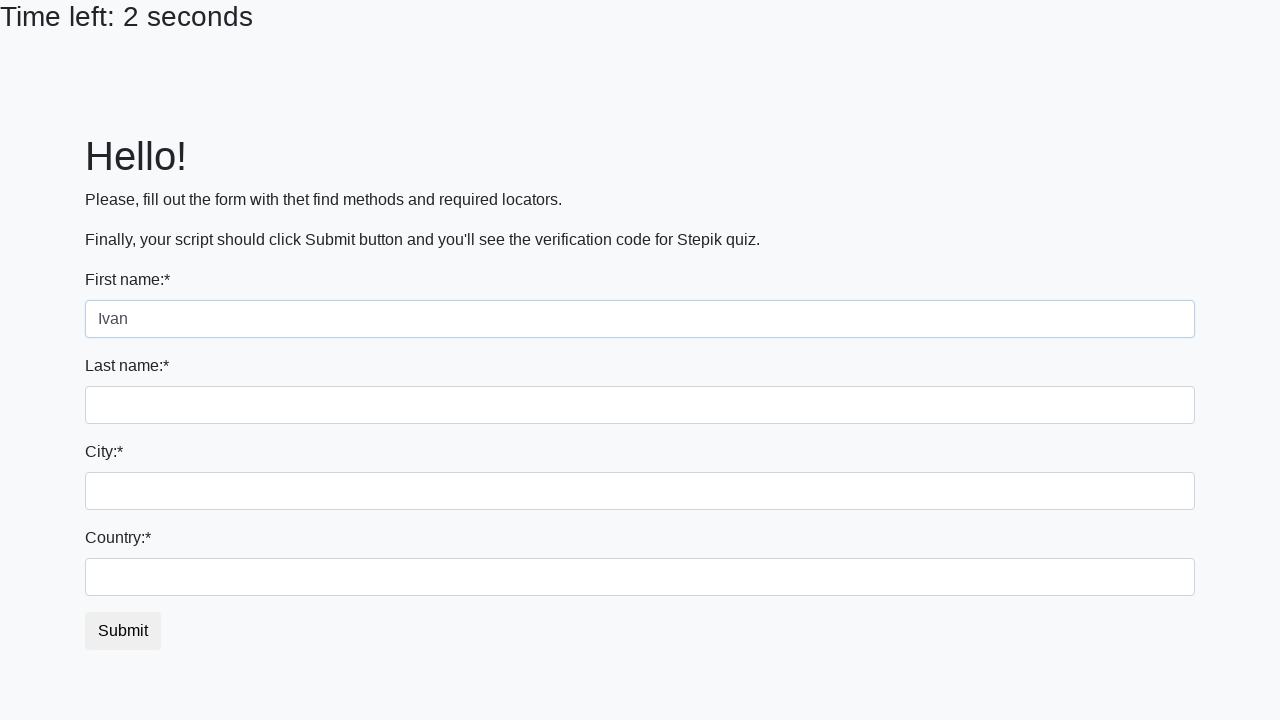

Filled last name field with 'Petrov' on input[name='last_name']
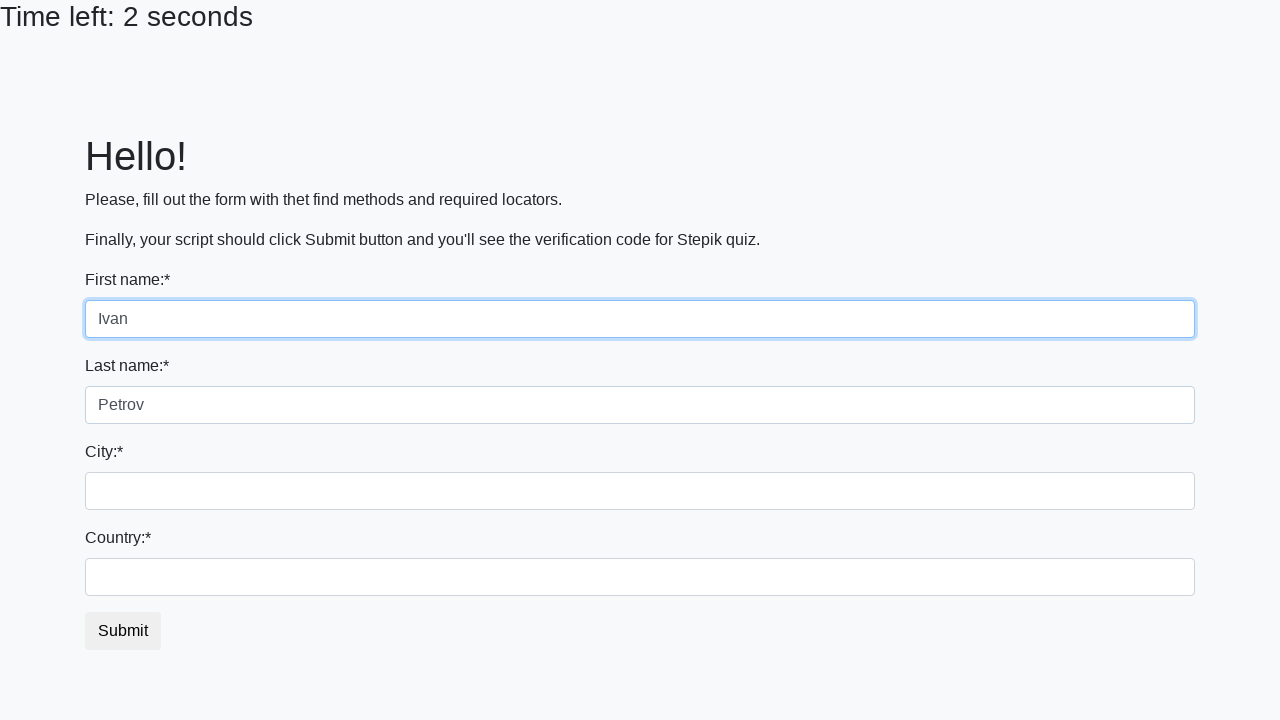

Filled city field with 'Smolensk' on .city
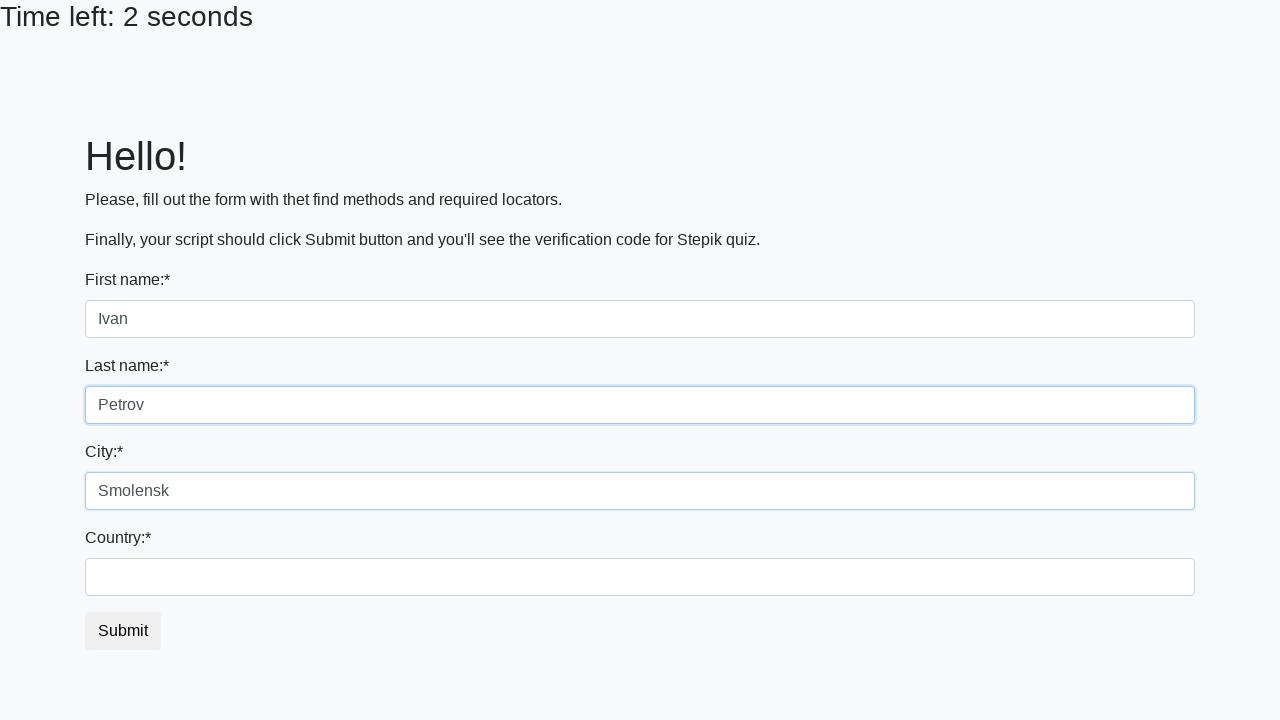

Filled country field with 'Russia' on #country
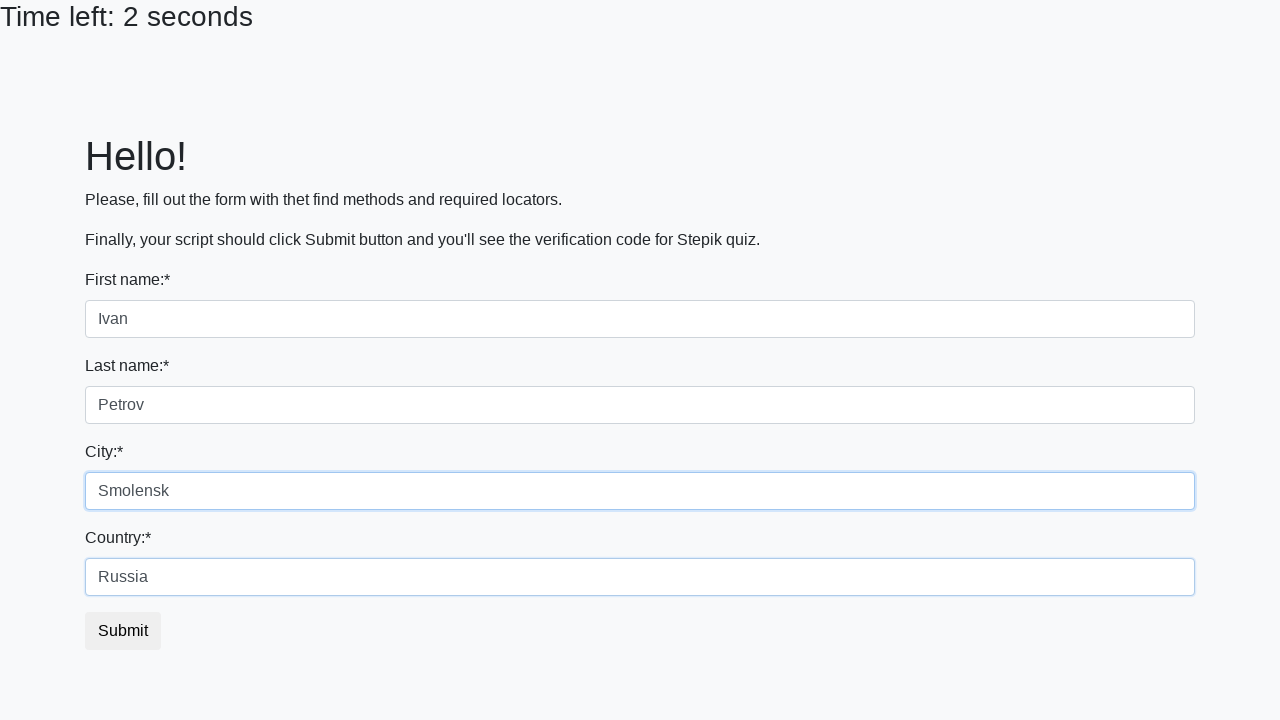

Clicked submit button to submit form at (123, 631) on button.btn
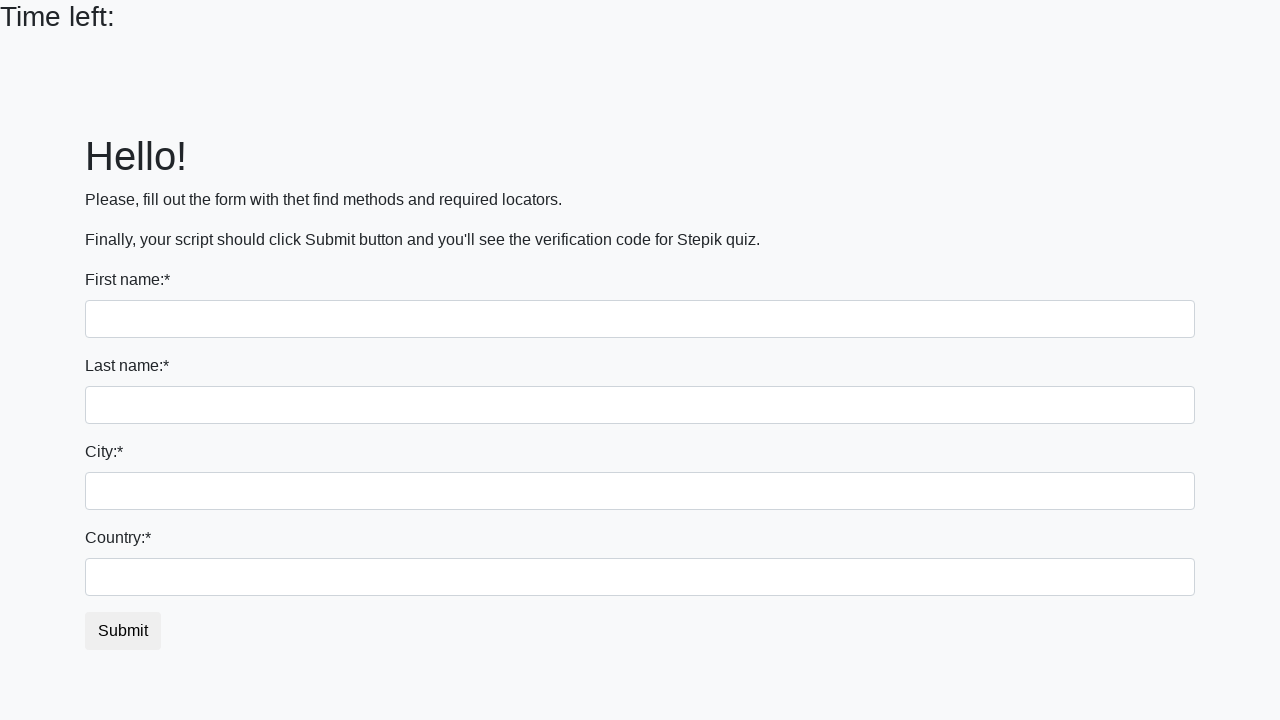

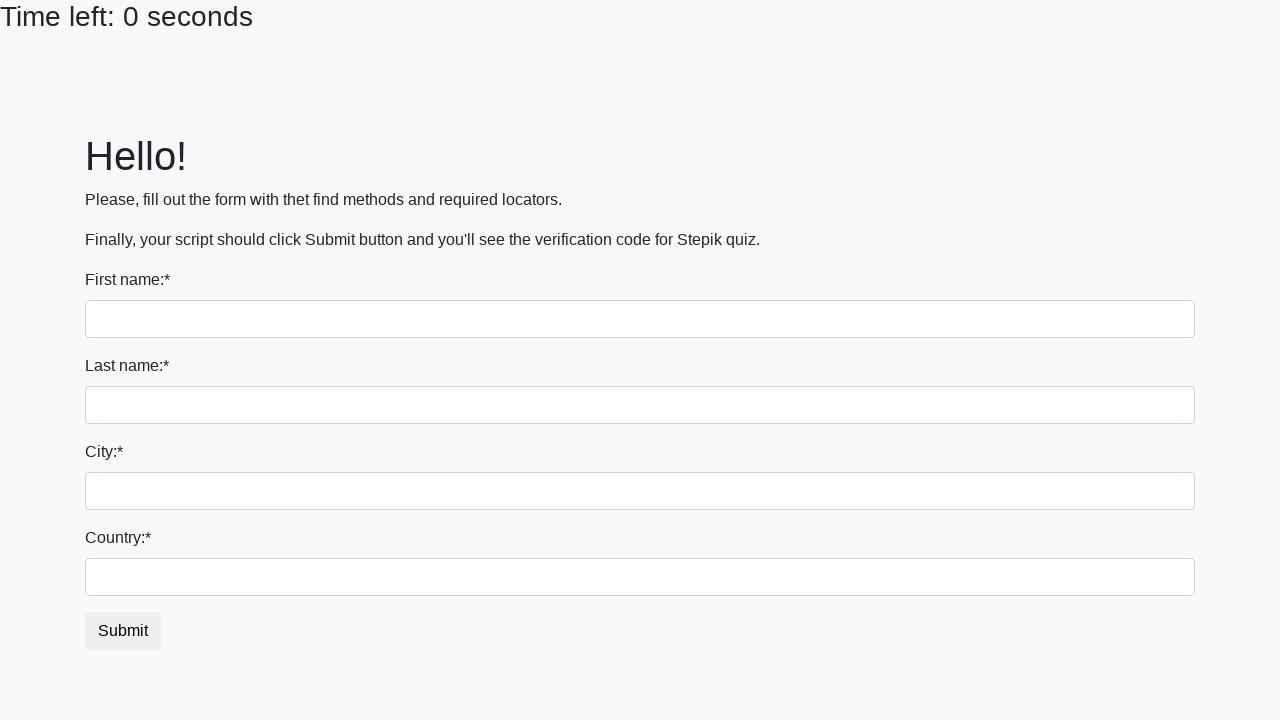